Navigates to Gmail and verifies the page title matches an expected value. This tests basic page load and title verification functionality.

Starting URL: http://www.gmail.com

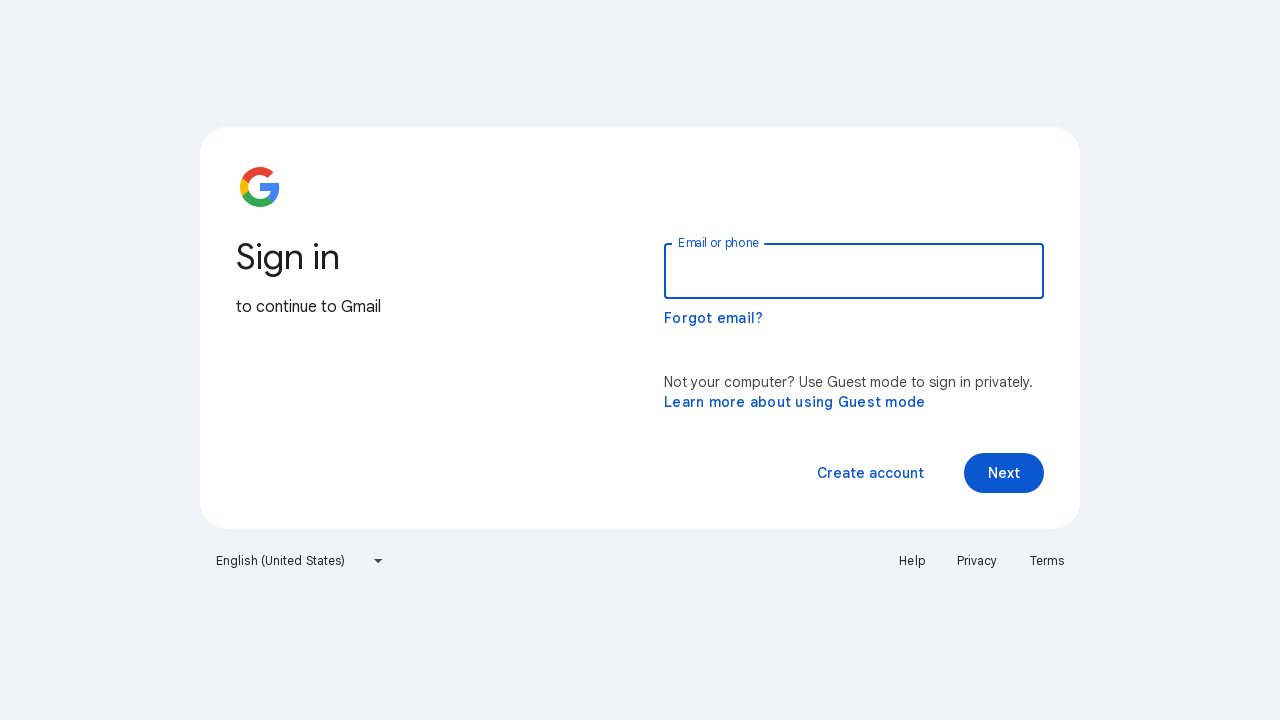

Navigated to Gmail homepage
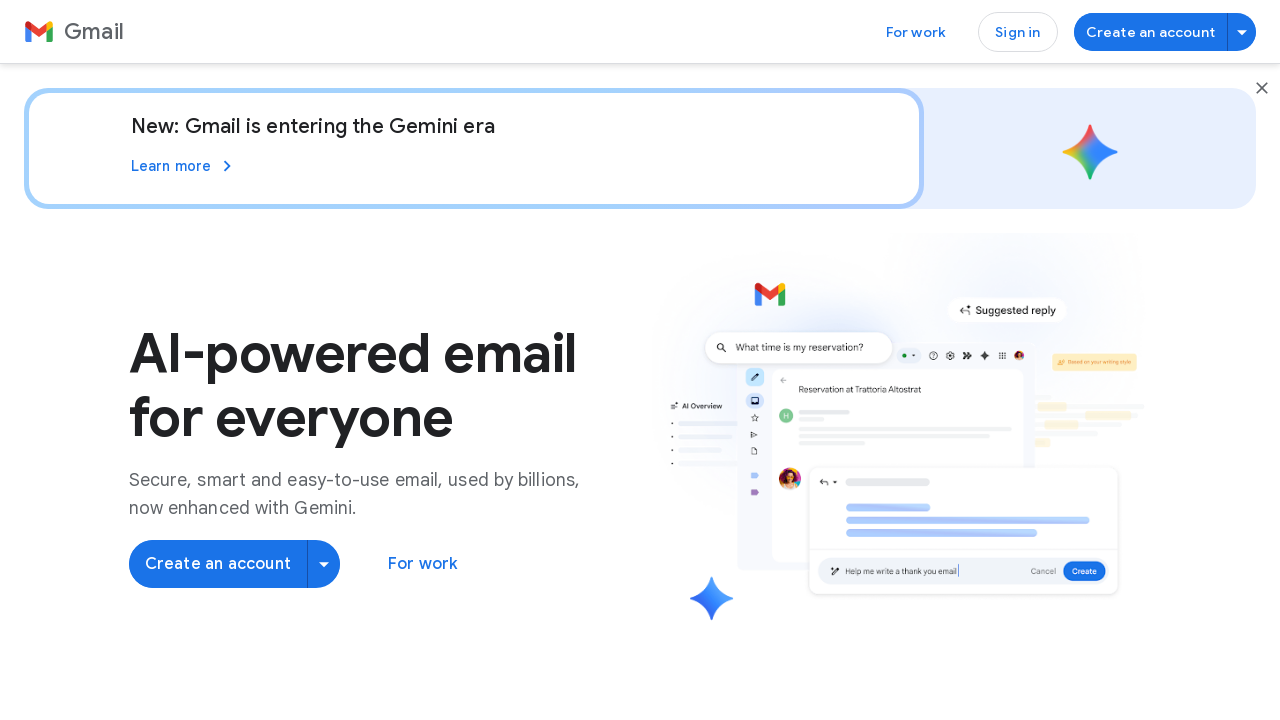

Page DOM content loaded
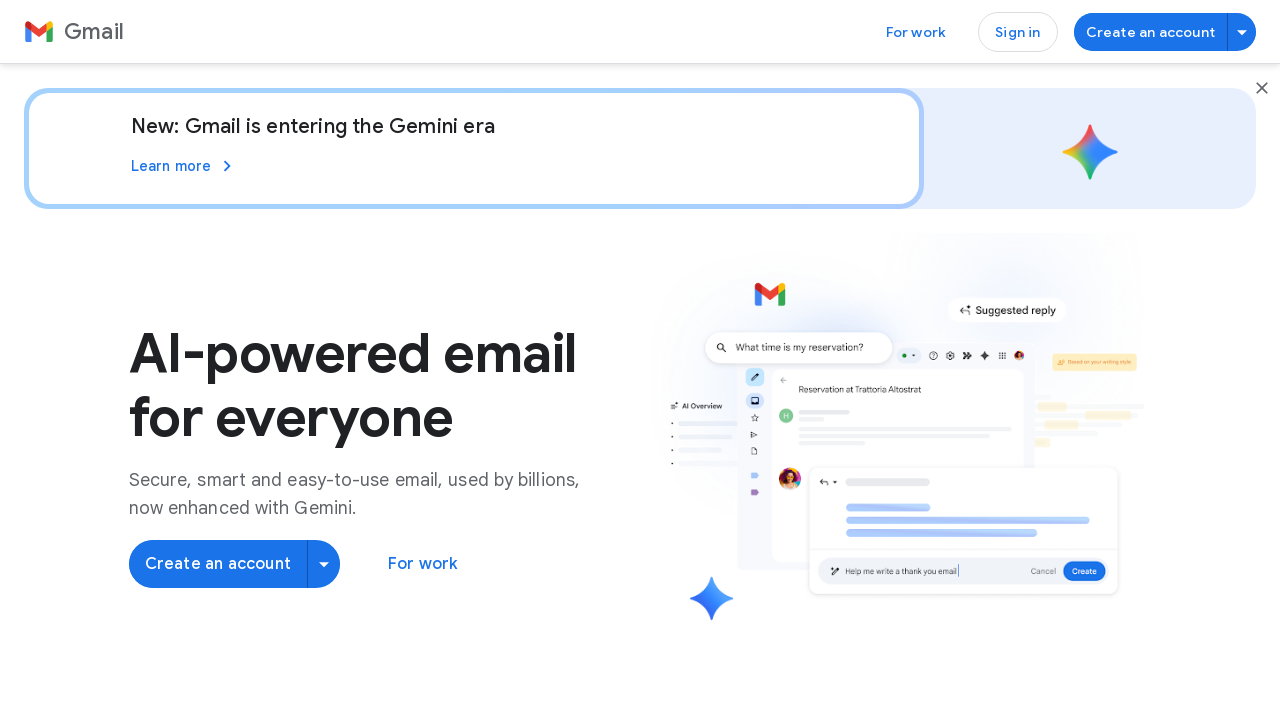

Retrieved page title: 'Gmail: Secure, AI-Powered Email for Everyone | Google Workspace'
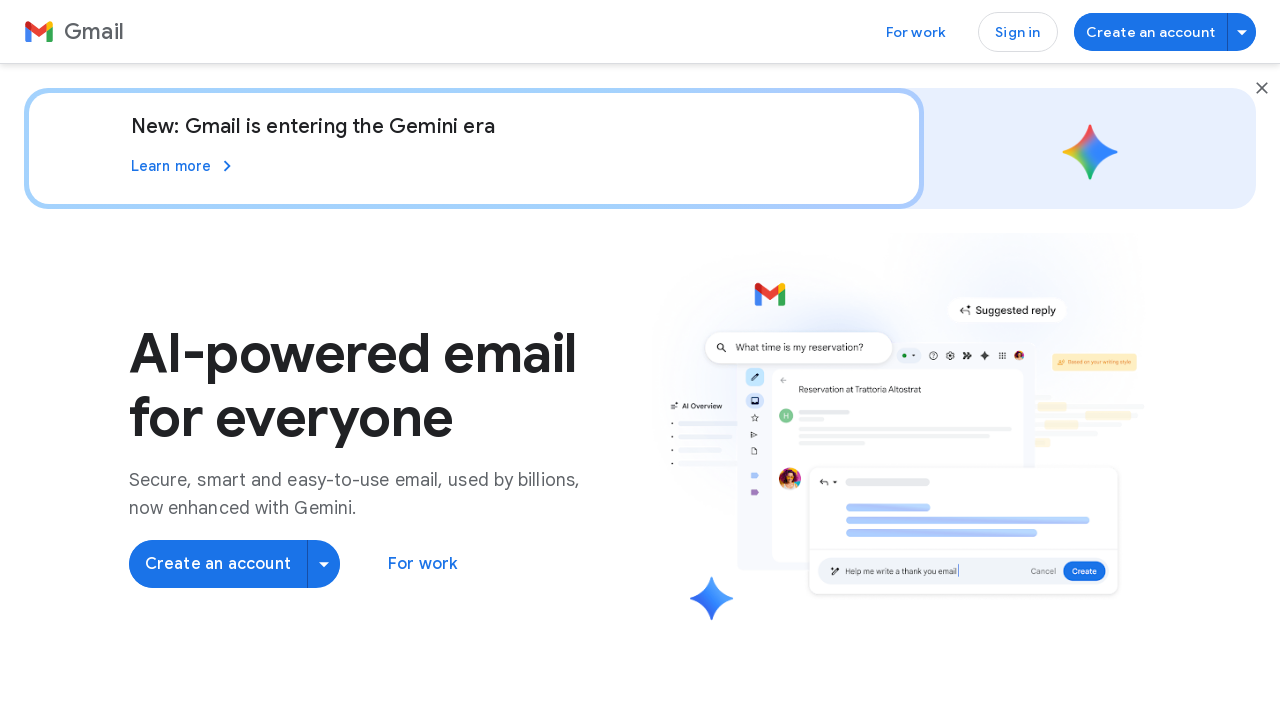

Verified page title contains 'Gmail'
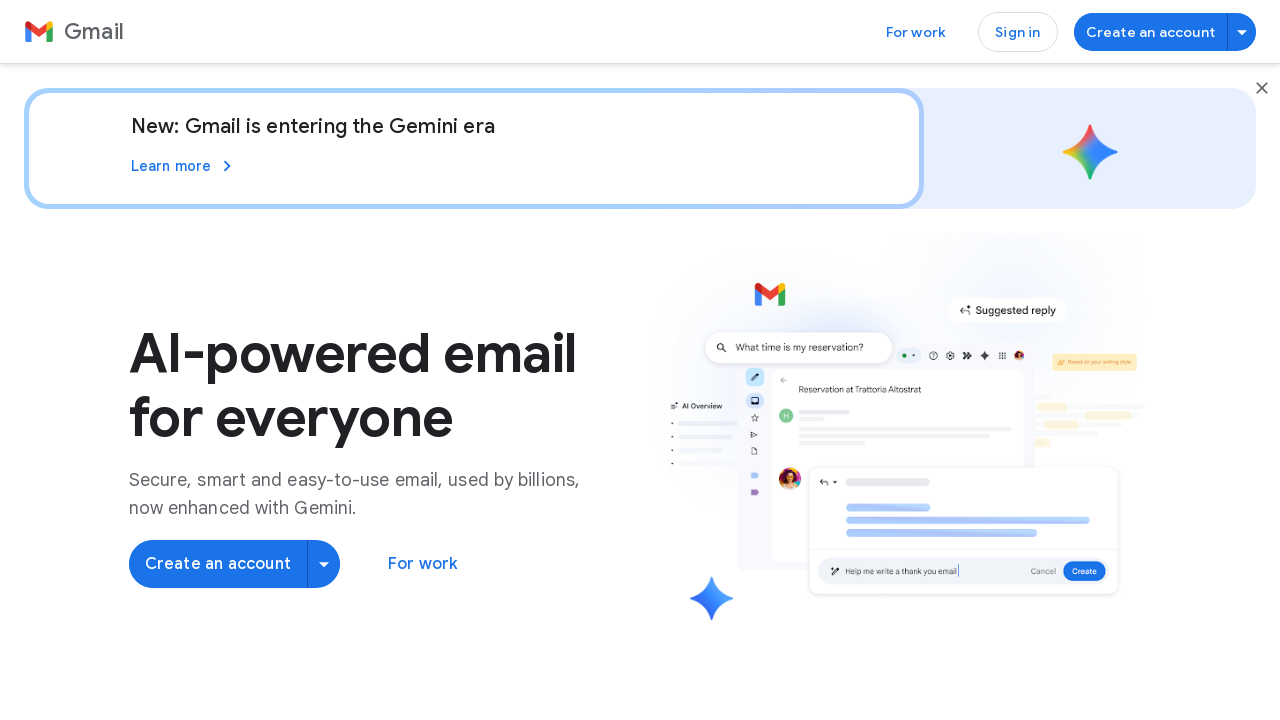

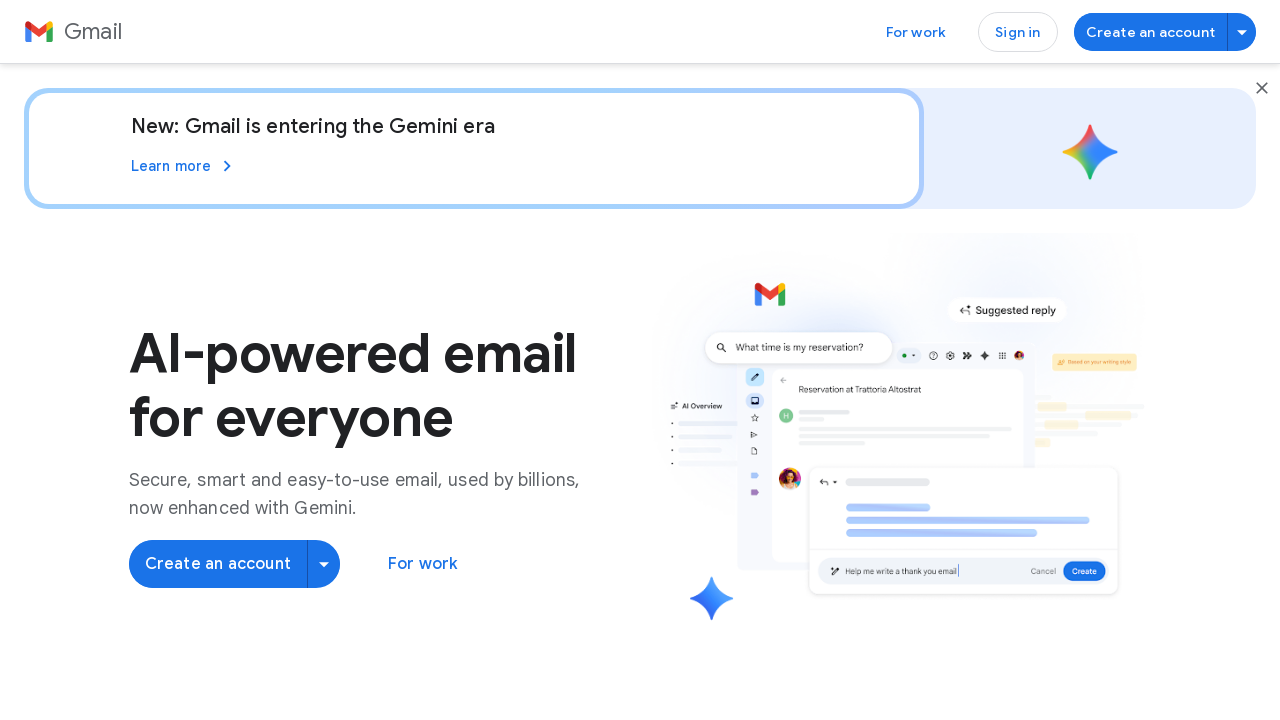